Tests horizontal slider functionality by incrementing and decrementing the slider value using keyboard arrow keys

Starting URL: https://the-internet.herokuapp.com/horizontal_slider

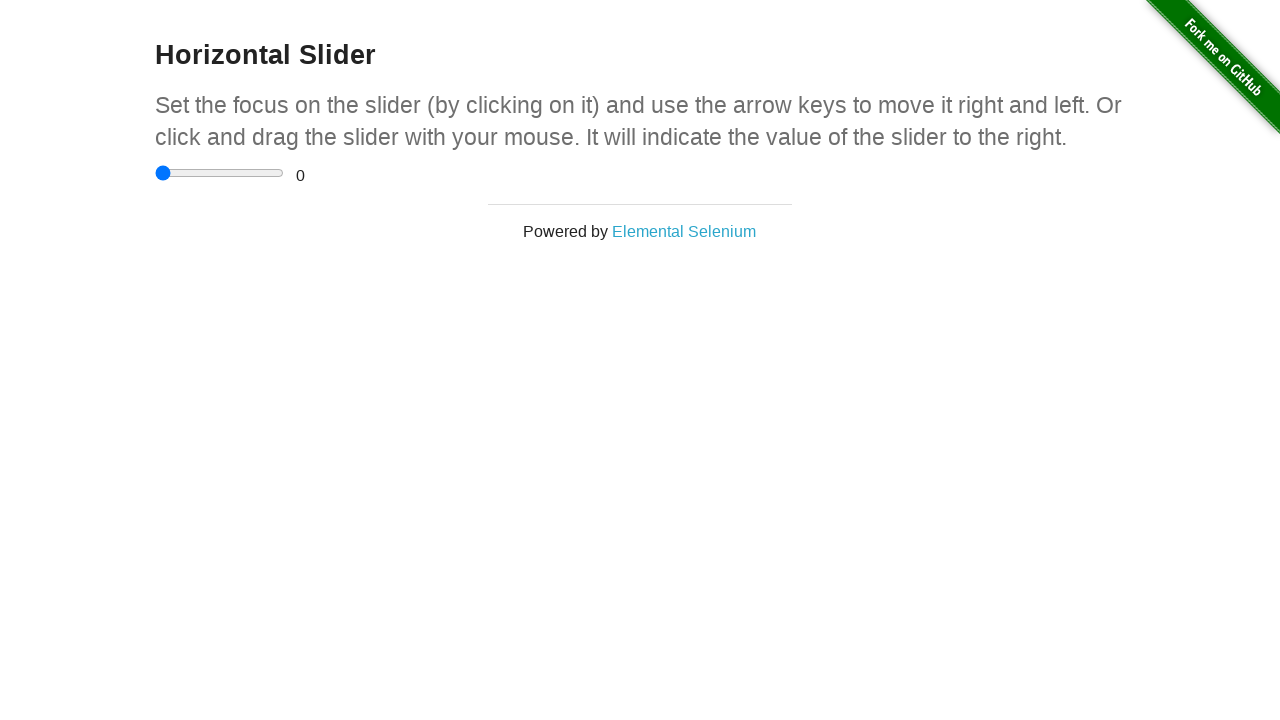

Clicked on slider to focus it at (220, 173) on .sliderContainer input
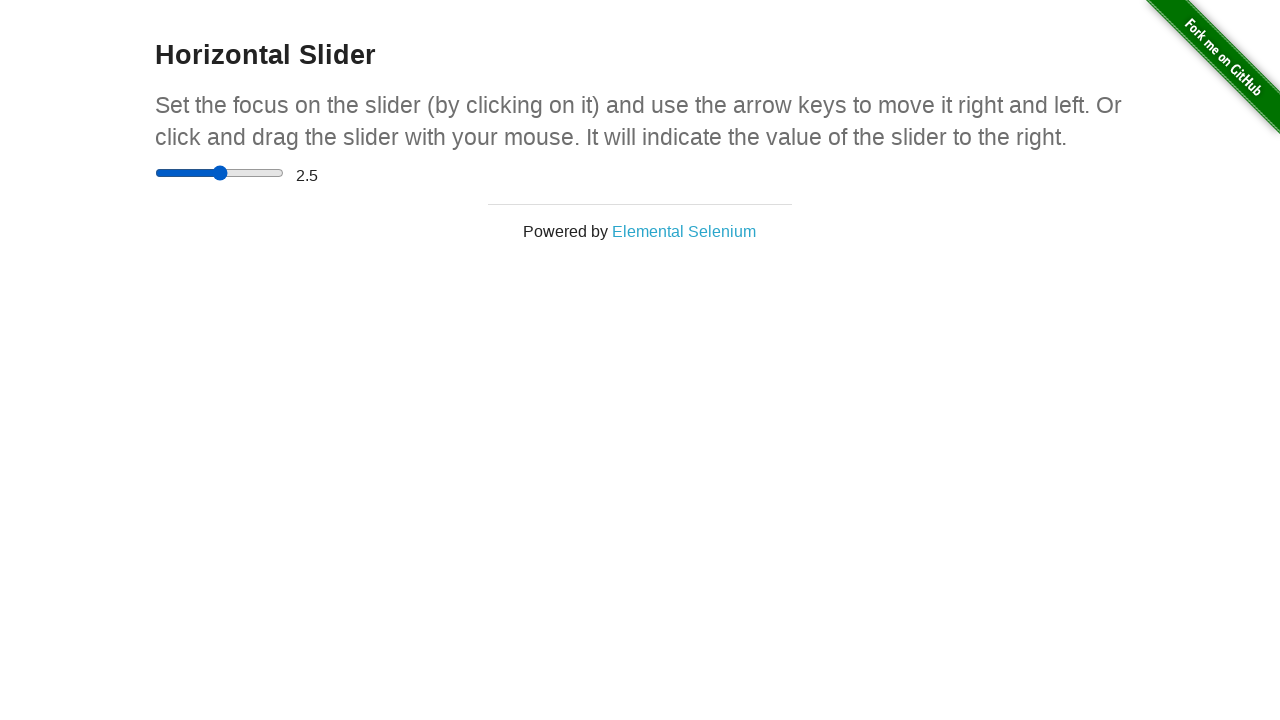

Pressed ArrowRight to increment slider (iteration 1/5) on .sliderContainer input
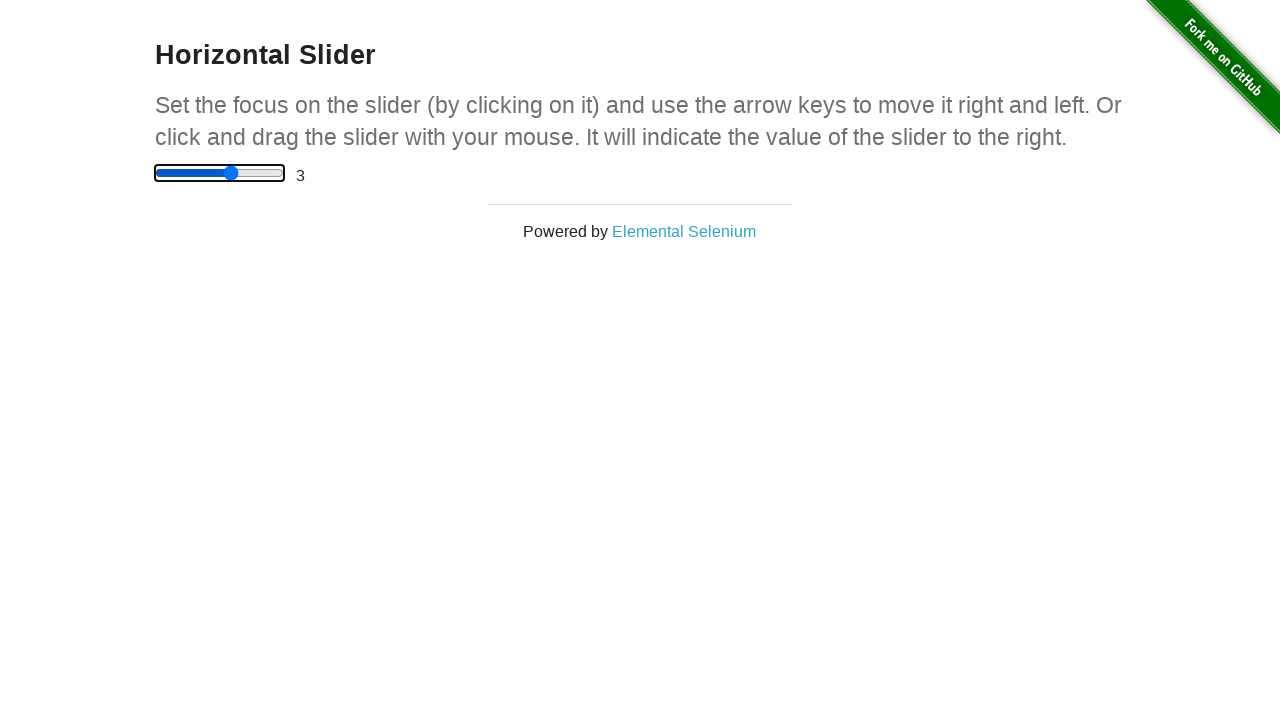

Pressed ArrowRight to increment slider (iteration 2/5) on .sliderContainer input
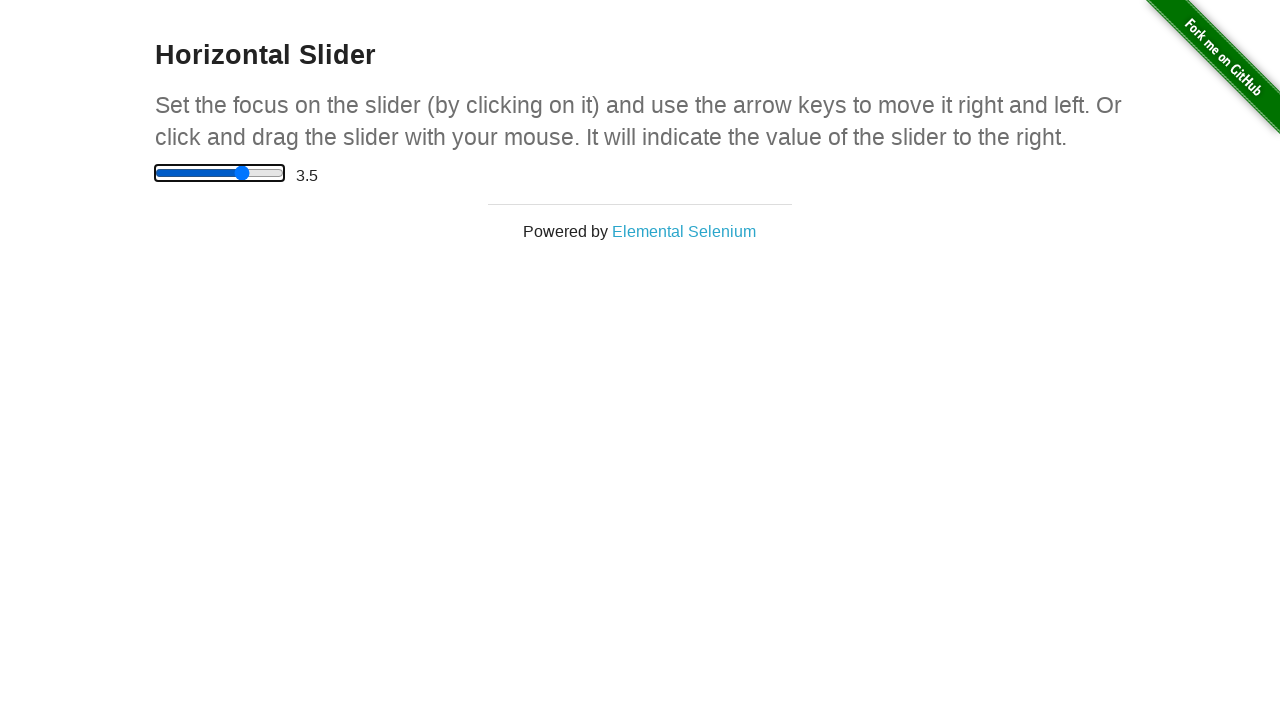

Pressed ArrowRight to increment slider (iteration 3/5) on .sliderContainer input
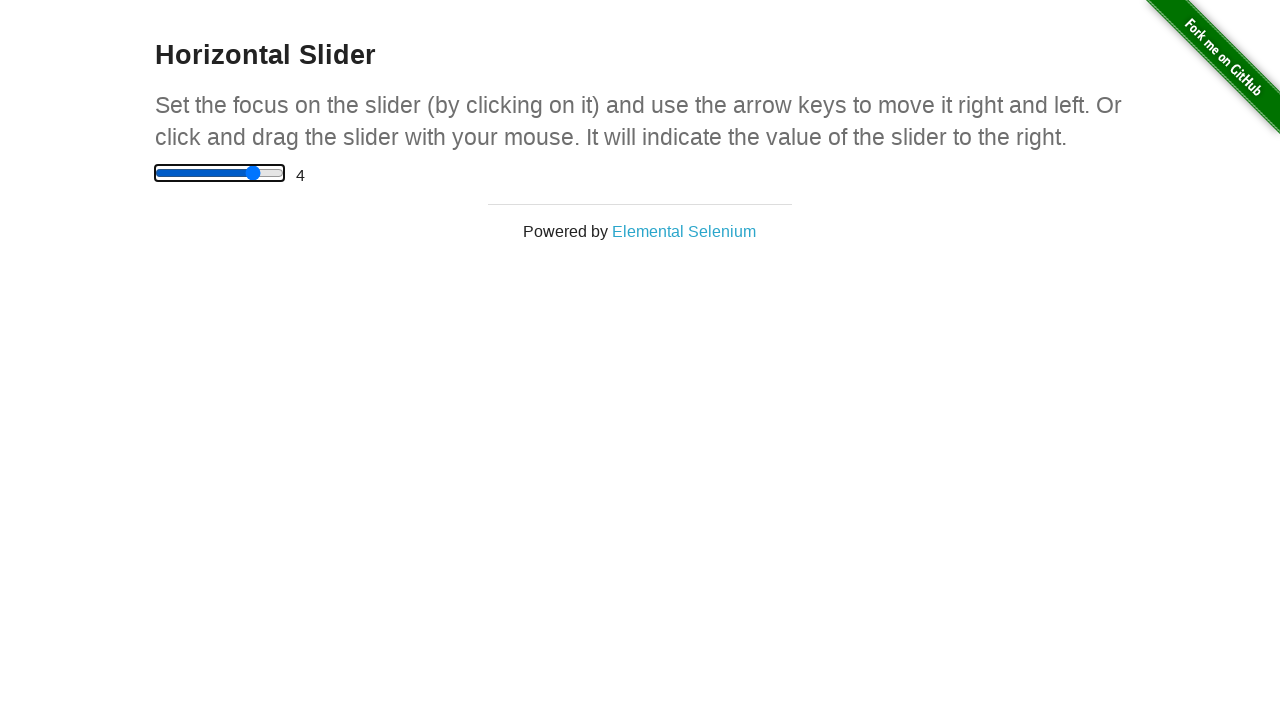

Pressed ArrowRight to increment slider (iteration 4/5) on .sliderContainer input
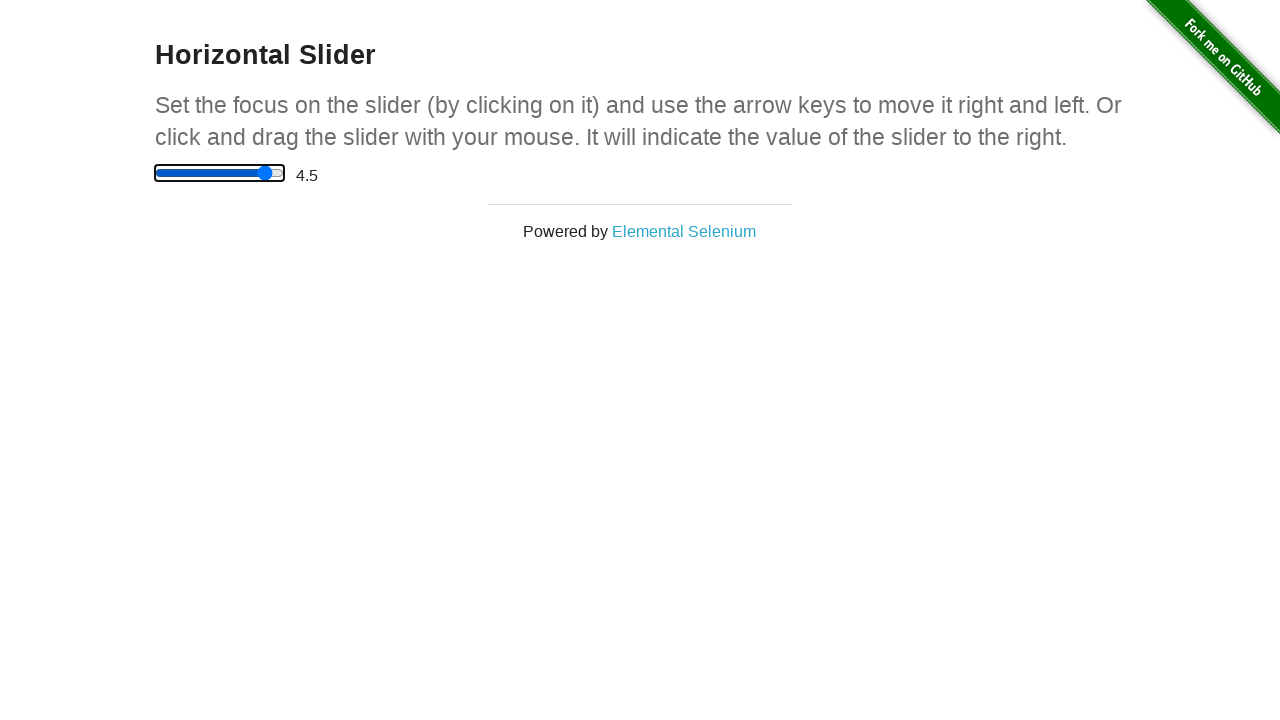

Pressed ArrowRight to increment slider (iteration 5/5) on .sliderContainer input
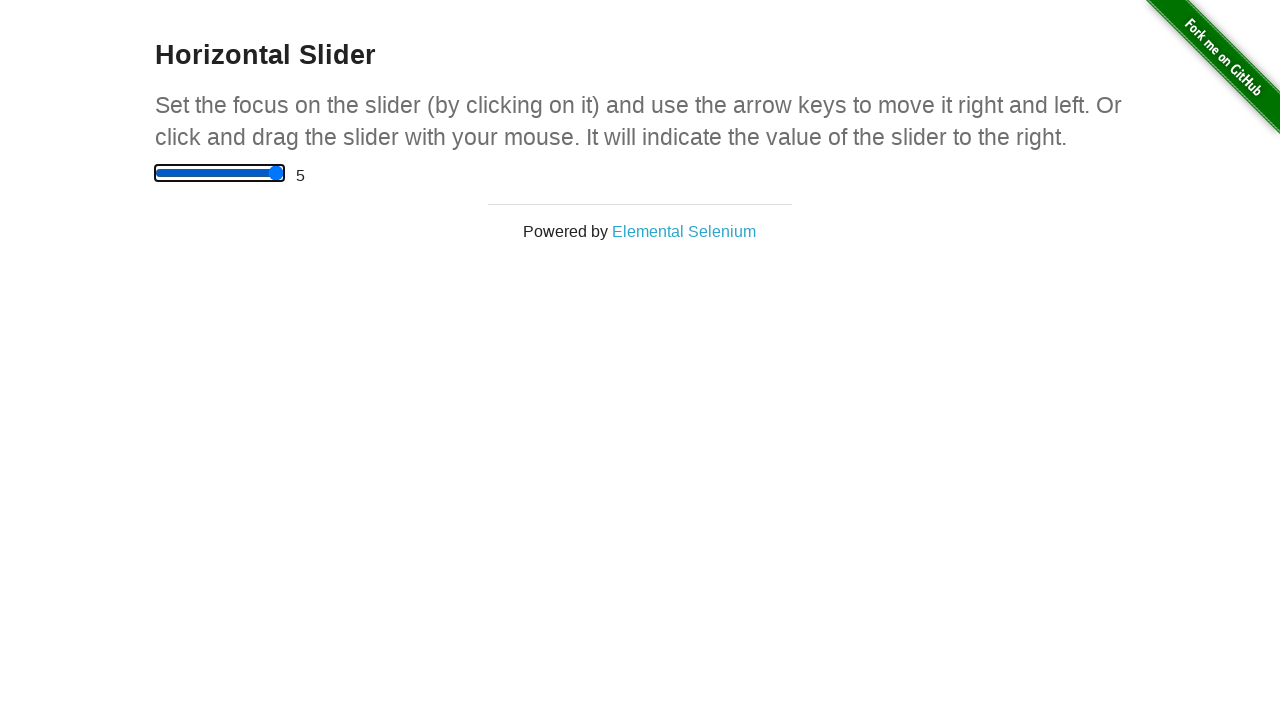

Retrieved current slider value: 5
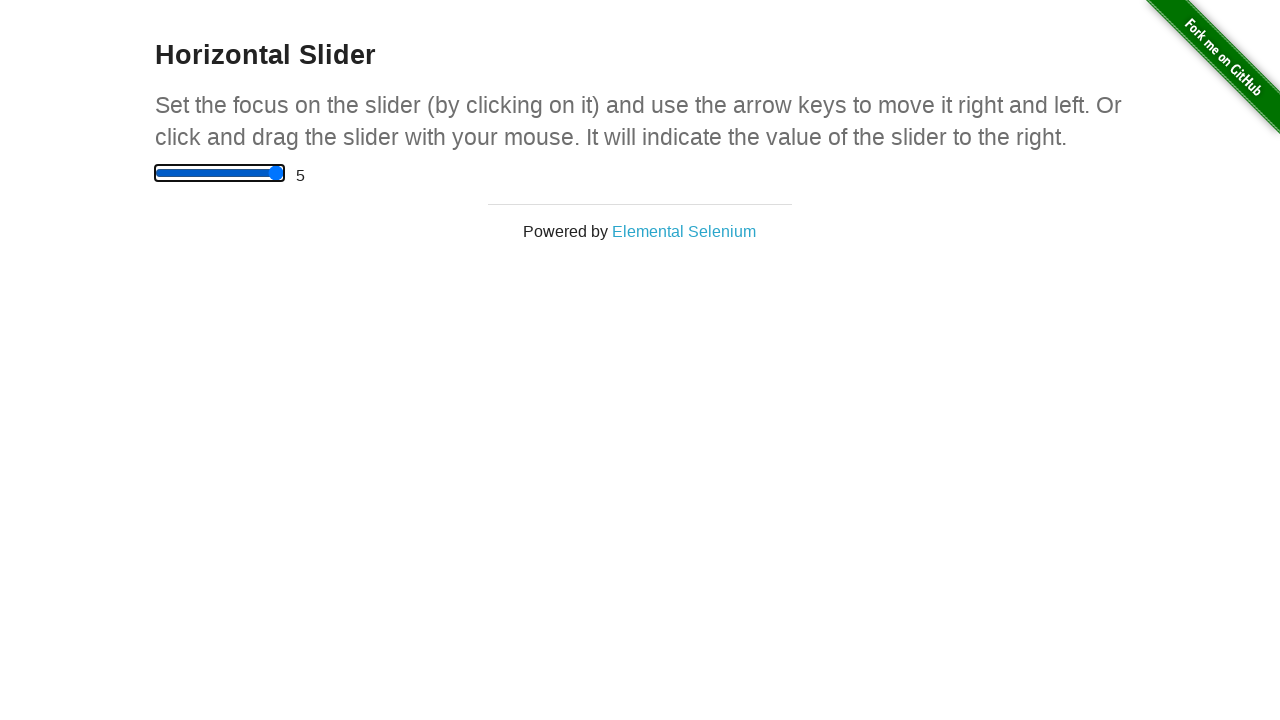

Clicked on slider again to focus it at (220, 173) on .sliderContainer input
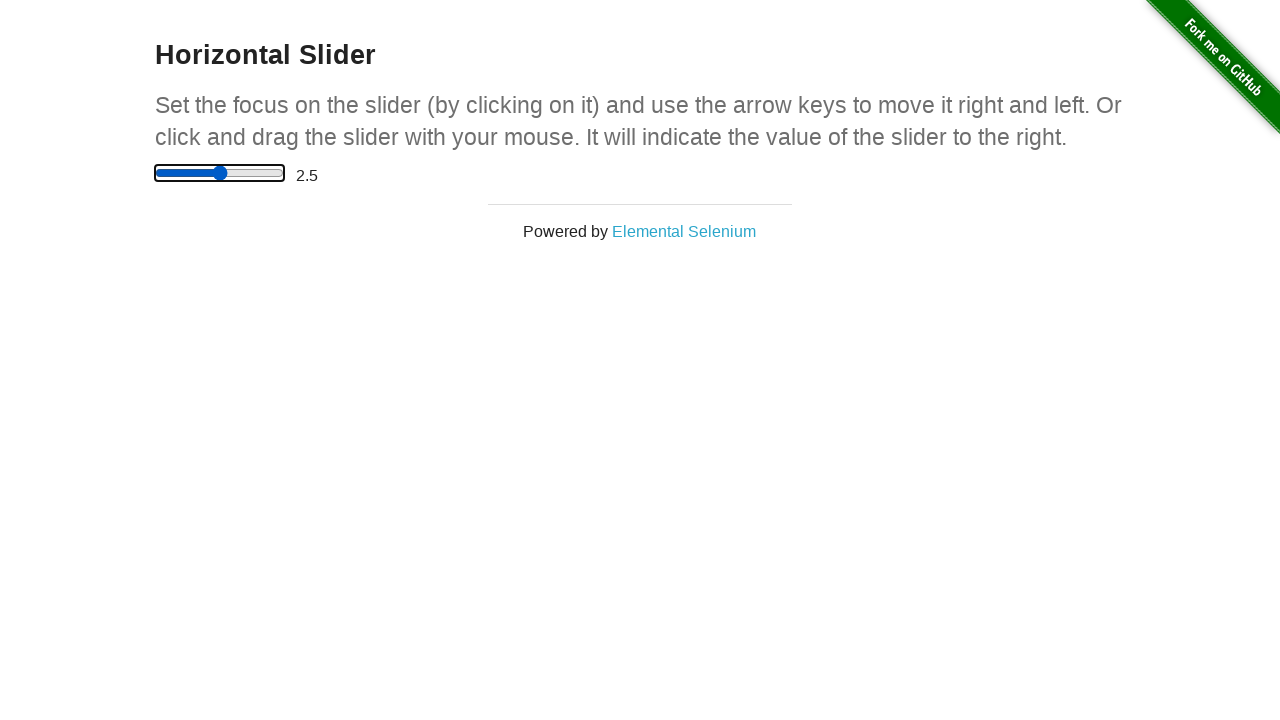

Pressed ArrowLeft to decrement slider (iteration 1/3) on .sliderContainer input
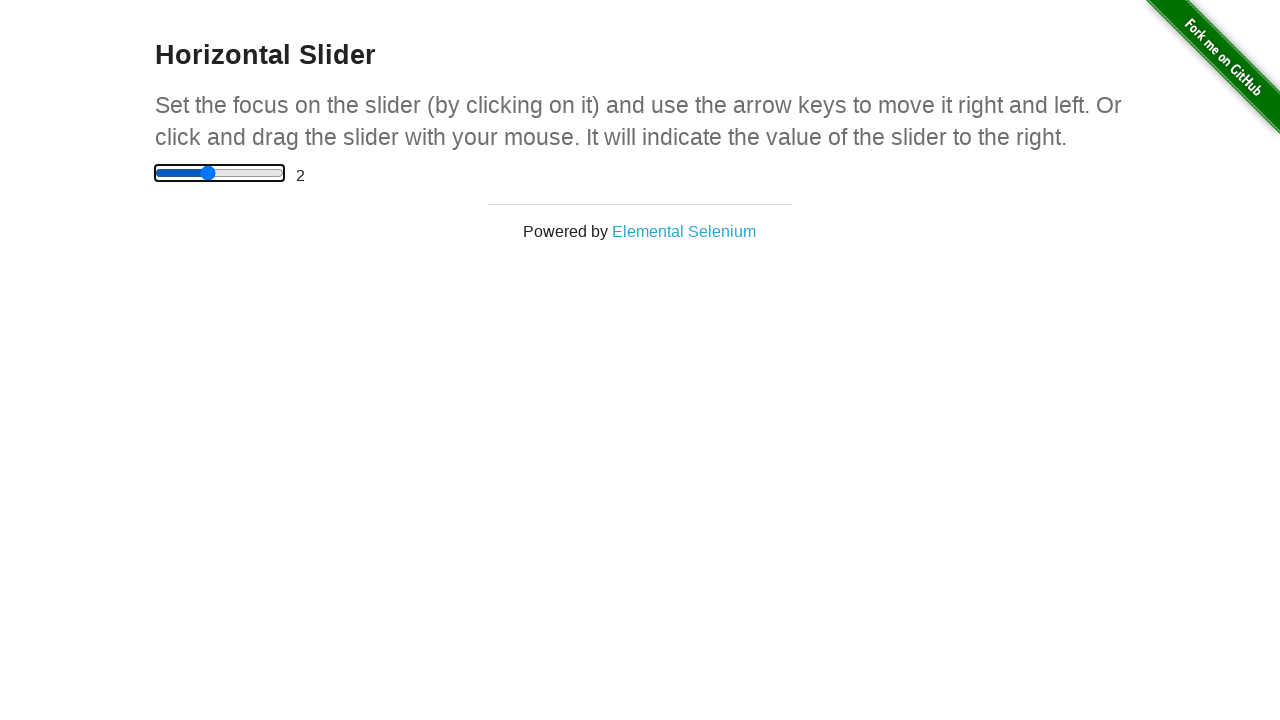

Pressed ArrowLeft to decrement slider (iteration 2/3) on .sliderContainer input
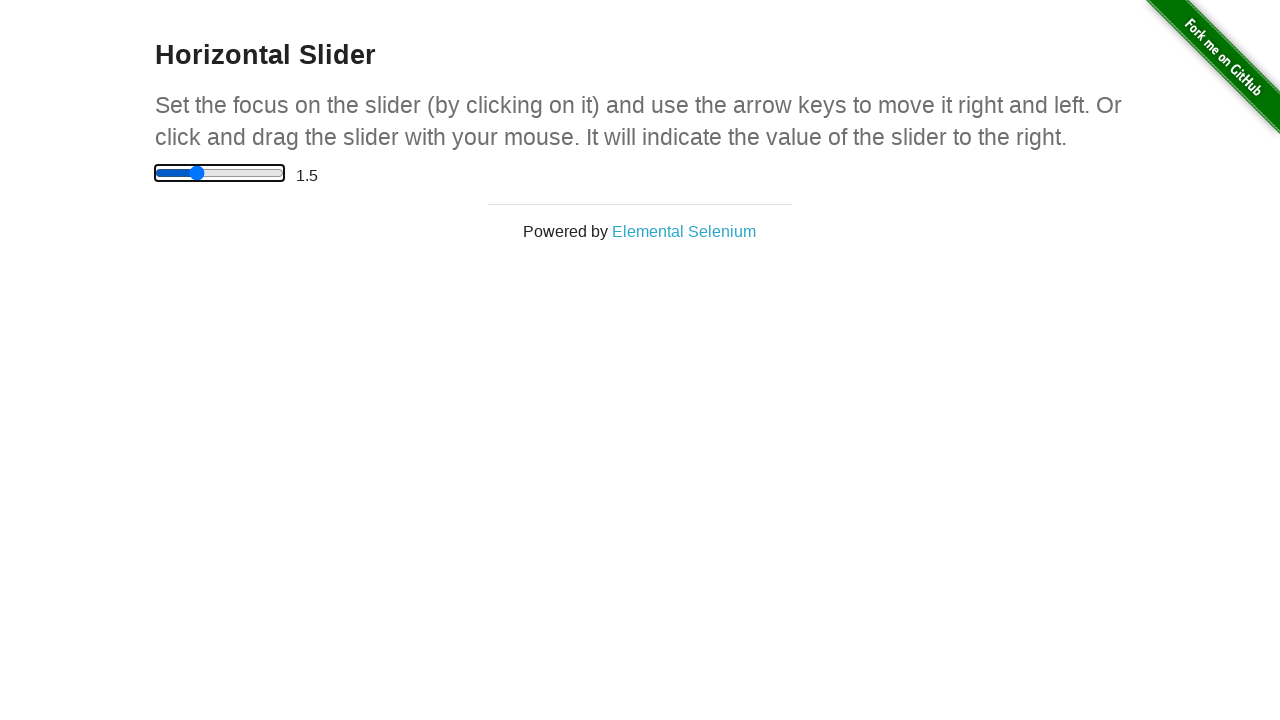

Pressed ArrowLeft to decrement slider (iteration 3/3) on .sliderContainer input
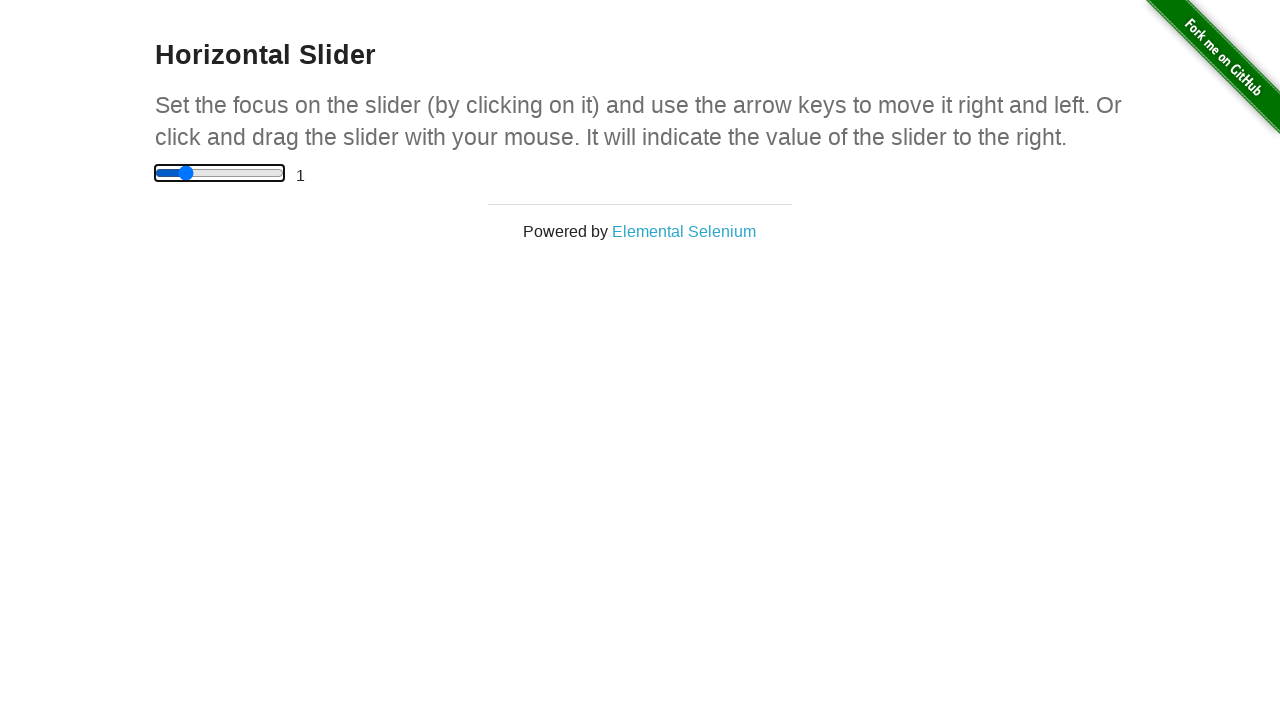

Retrieved final slider value: 1
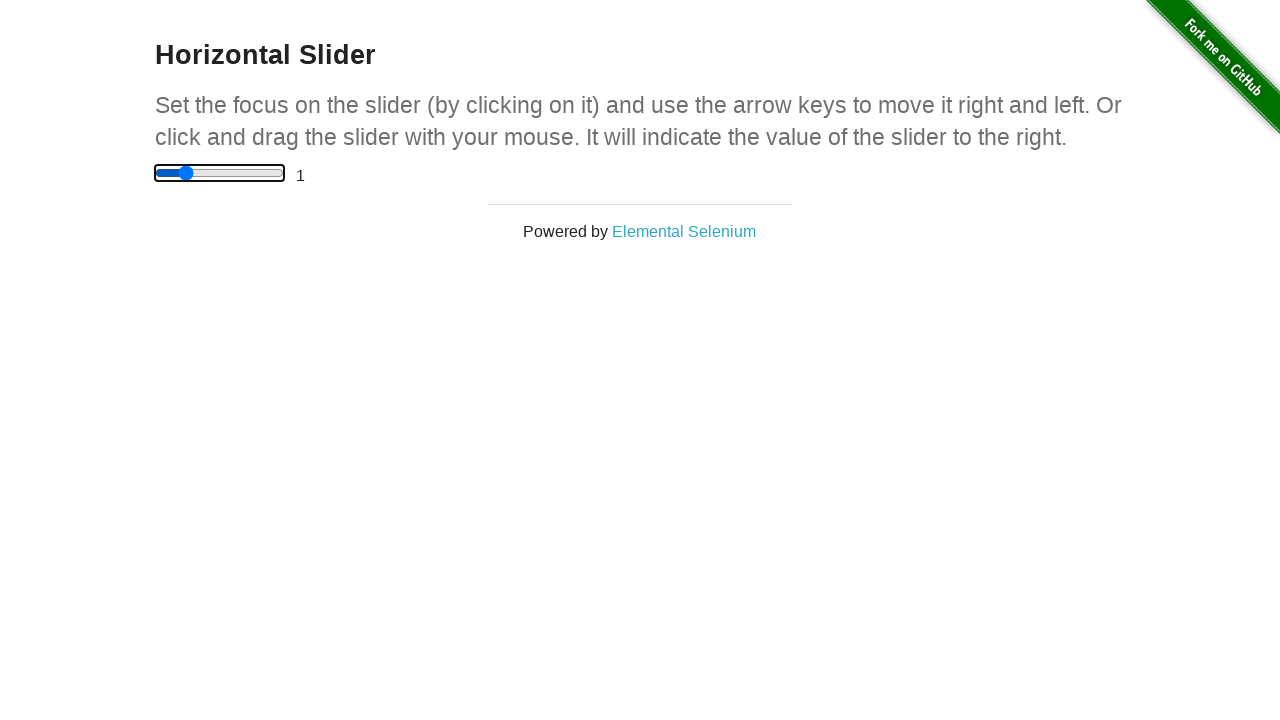

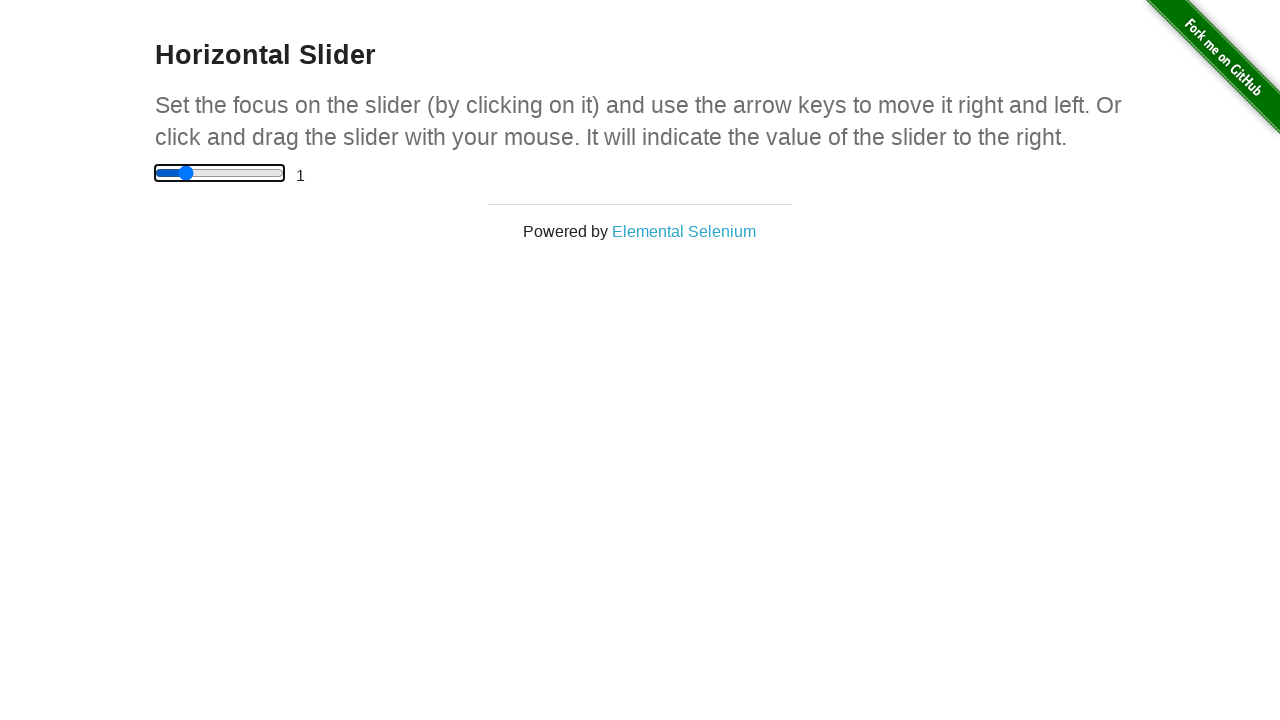